Tests triggering a fake modal dialog, clicking OK to close it, and verifying it is dismissed.

Starting URL: https://testpages.eviltester.com/styled/alerts/fake-alert-test.html

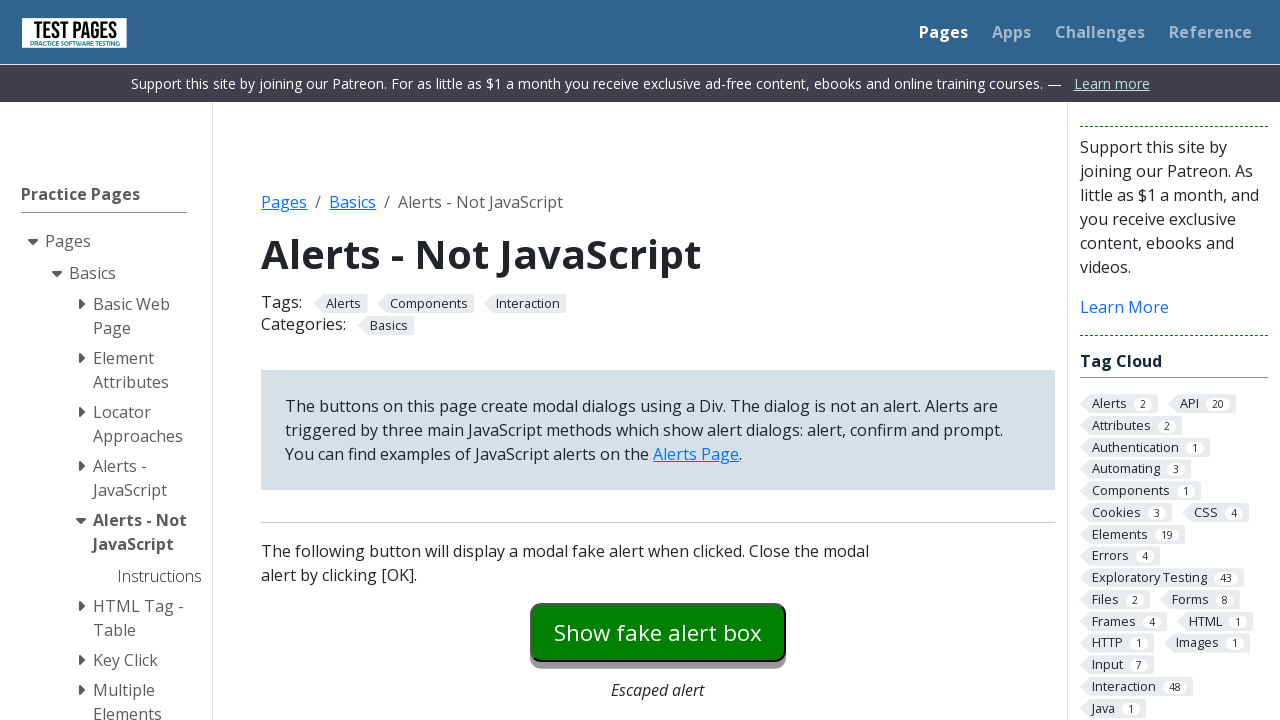

Clicked the modal dialog button to trigger fake alert at (658, 360) on #modaldialog
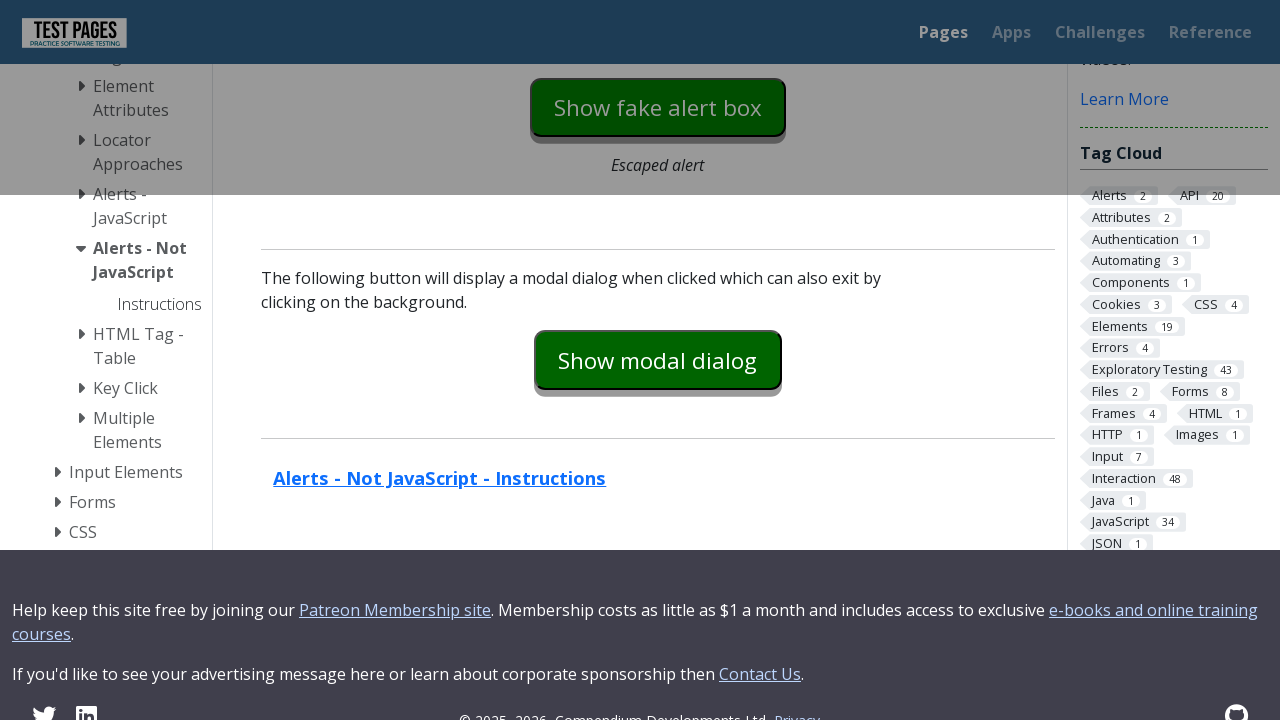

Dialog appeared and became visible
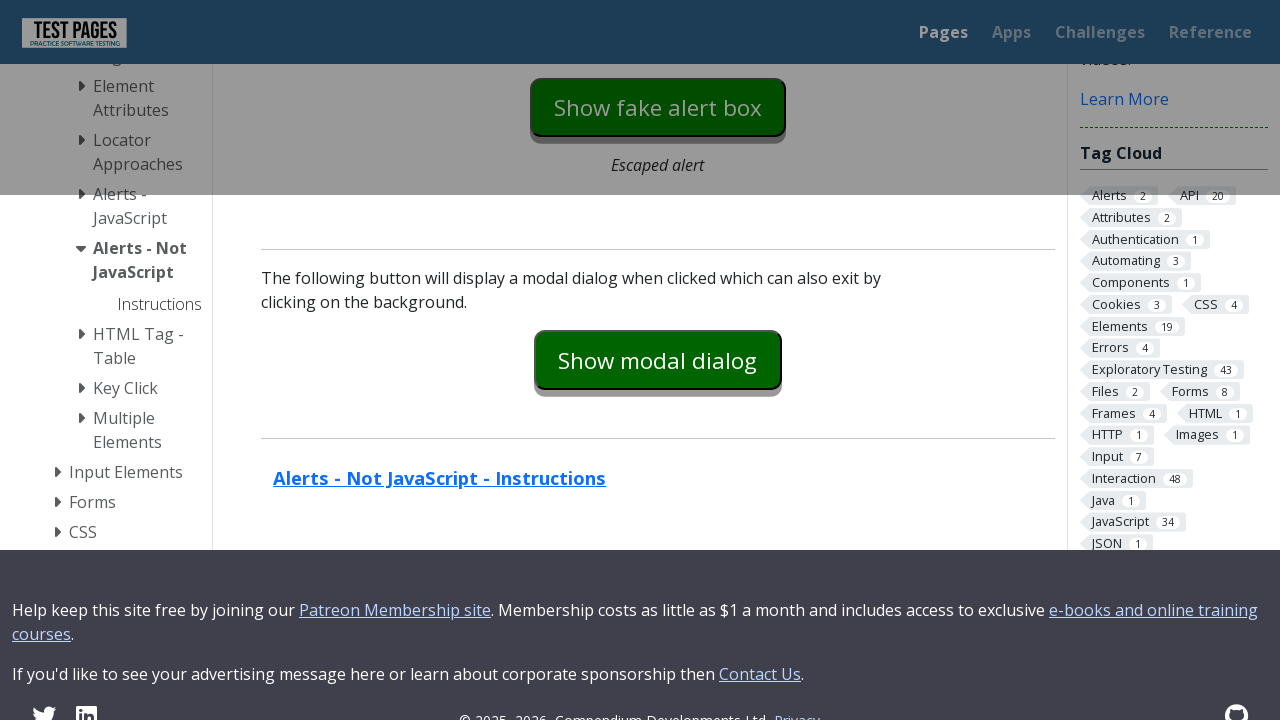

Clicked OK button to close the dialog at (719, 361) on #dialog-ok
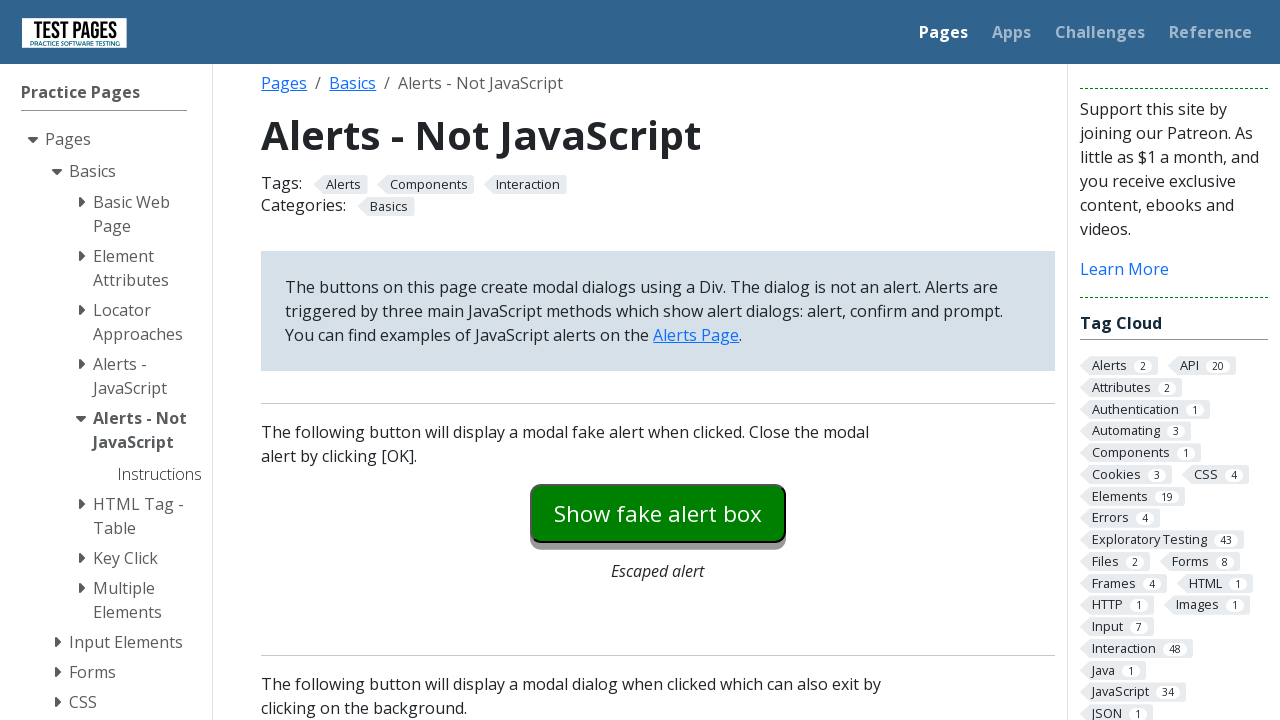

Verified dialog is dismissed and no longer visible
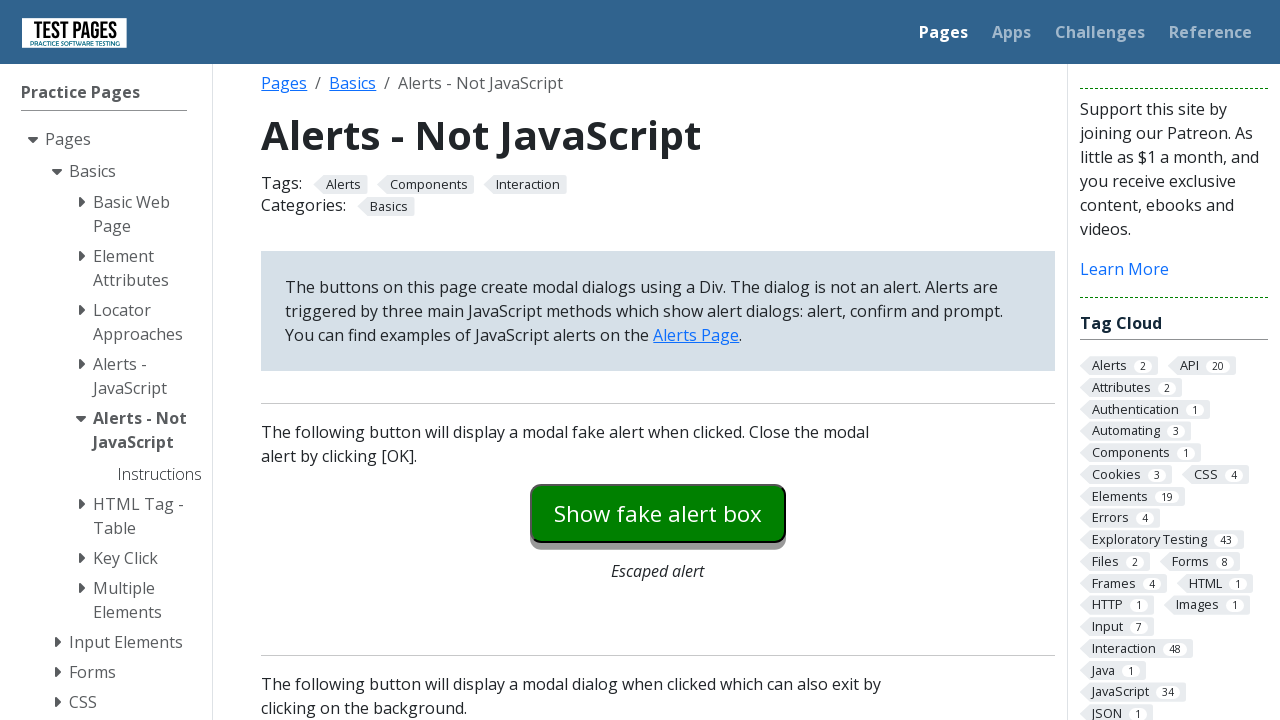

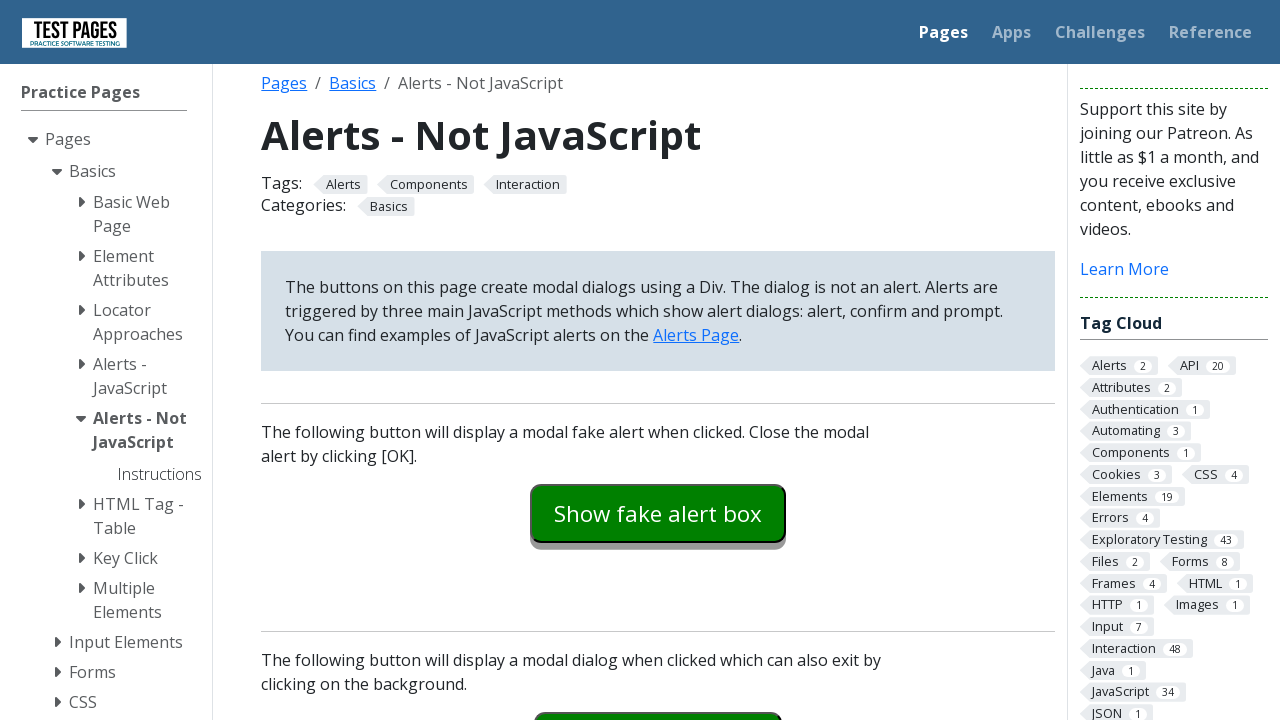